Tests hover functionality by hovering over an image to reveal hidden text

Starting URL: https://the-internet.herokuapp.com/hovers

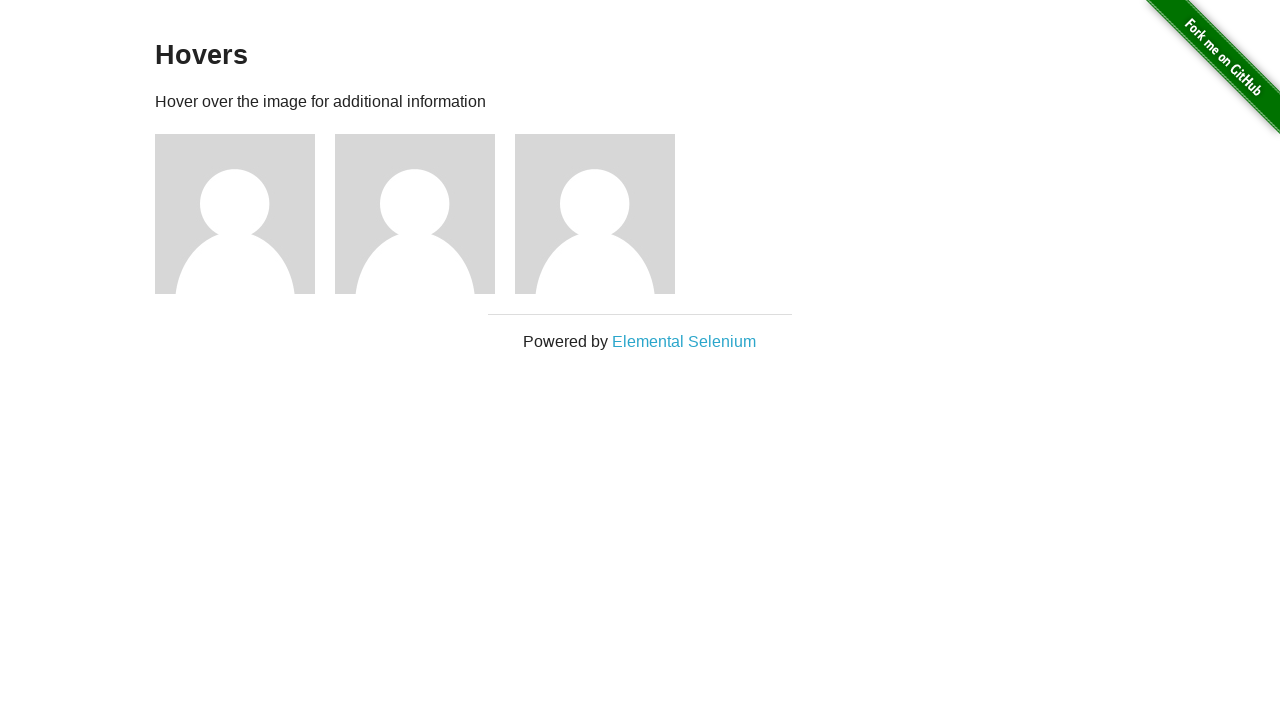

First figure element is visible and ready for interaction
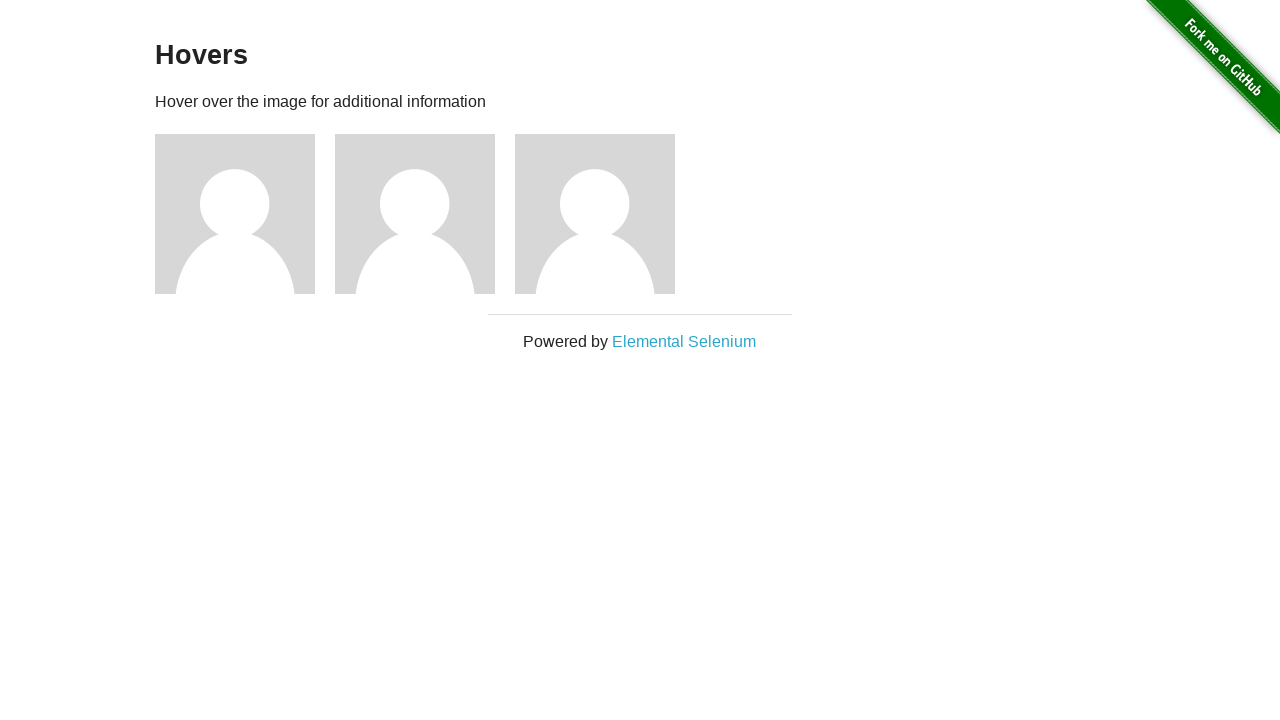

Hovered over the first figure image at (245, 214) on xpath=(//*[@class='figure'])[1]
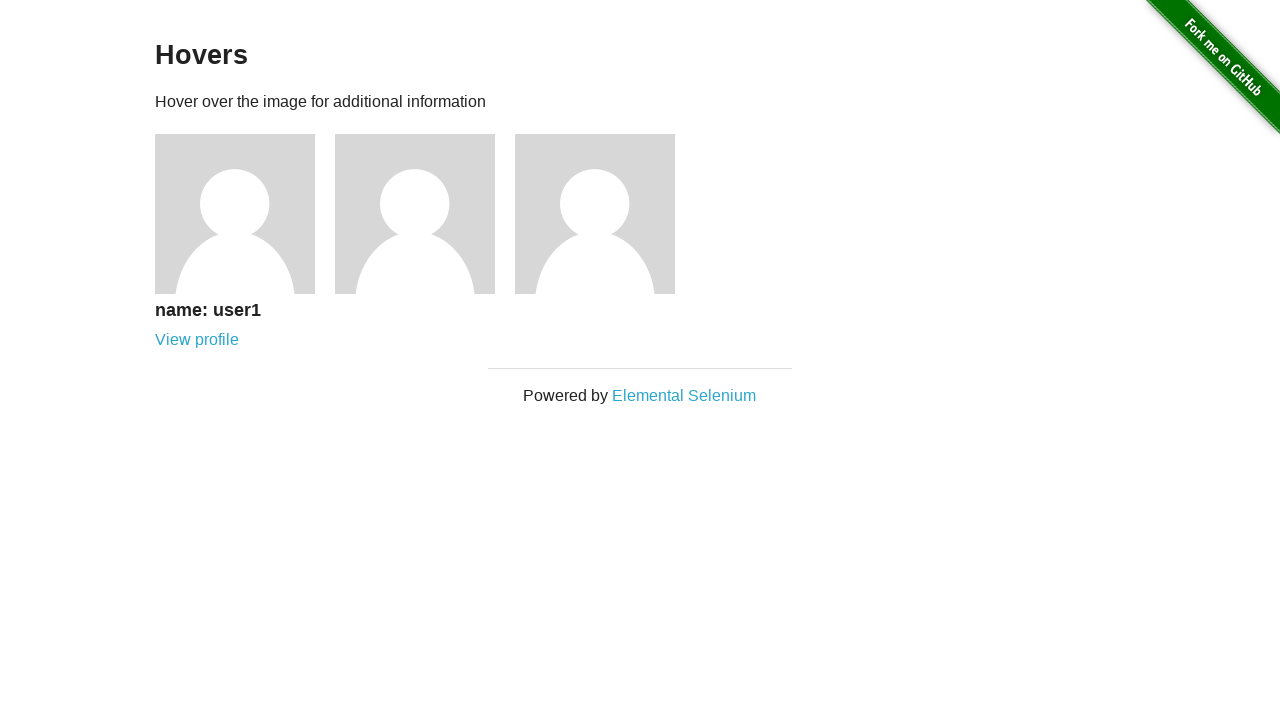

Hidden 'user1' text revealed and is now visible after hover
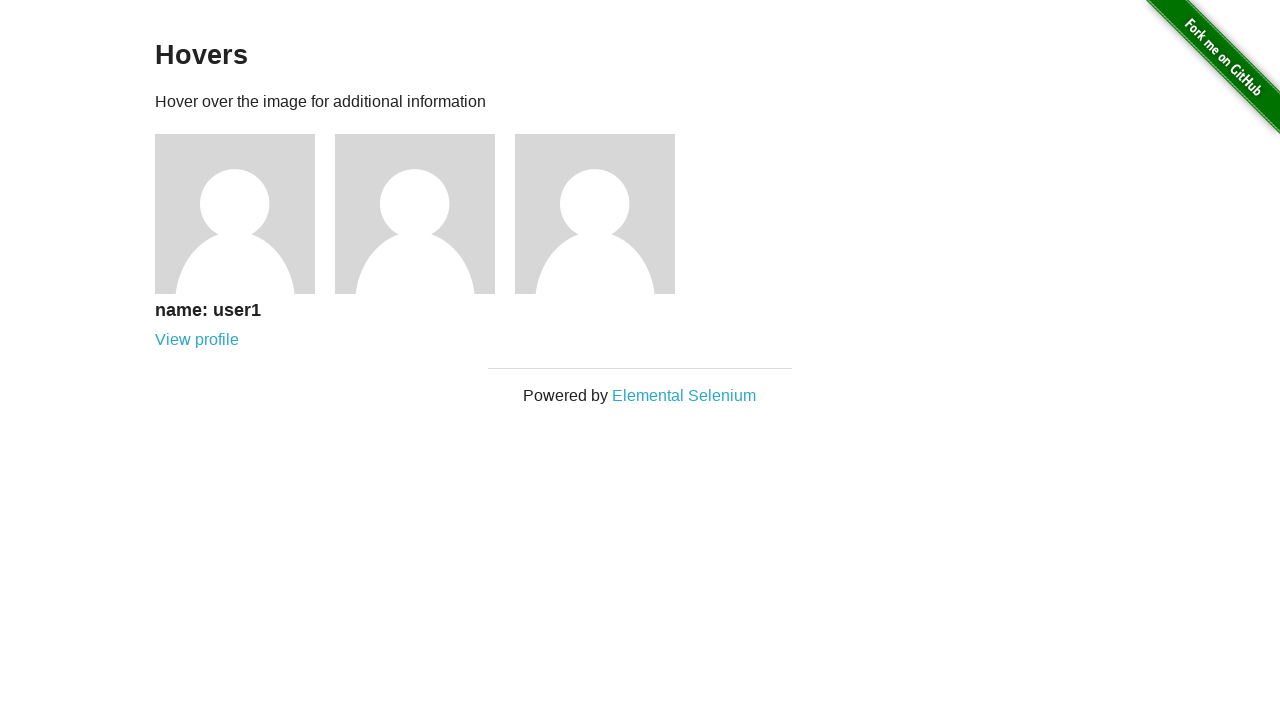

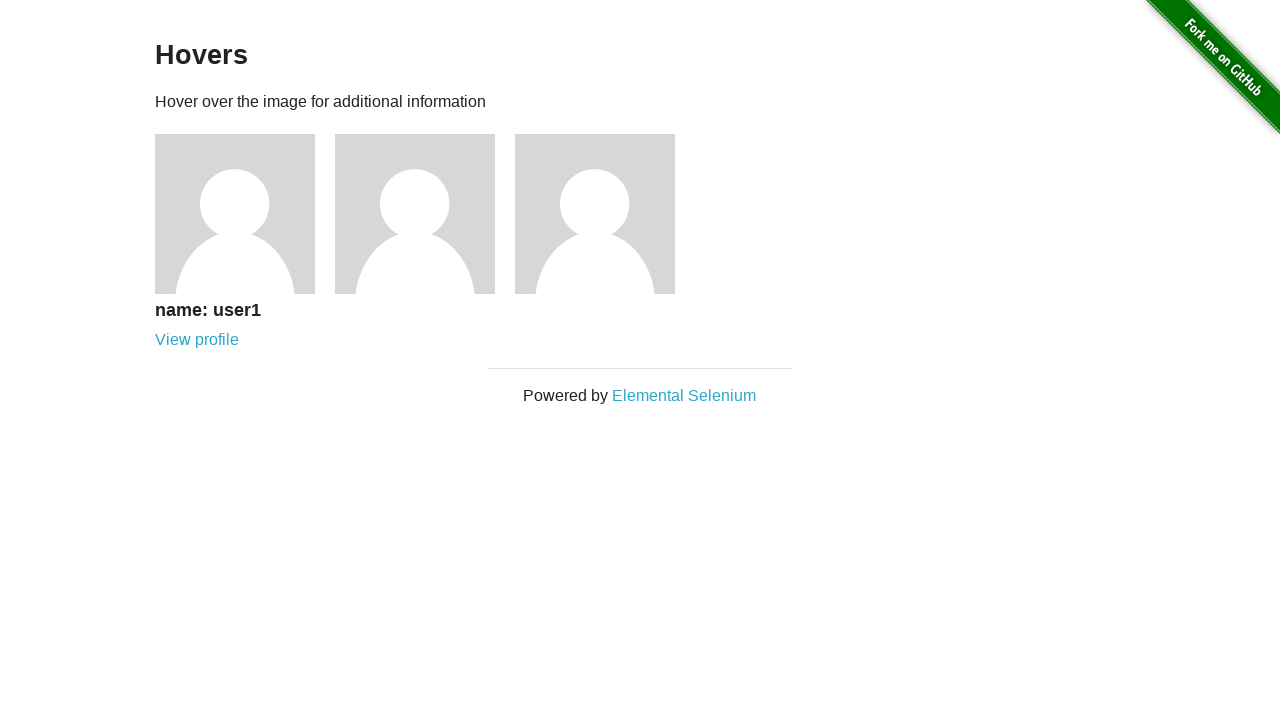